Navigates to vctcpune.com and verifies the page title matches the expected value "Velocity | Best Software Training Center"

Starting URL: https://vctcpune.com/

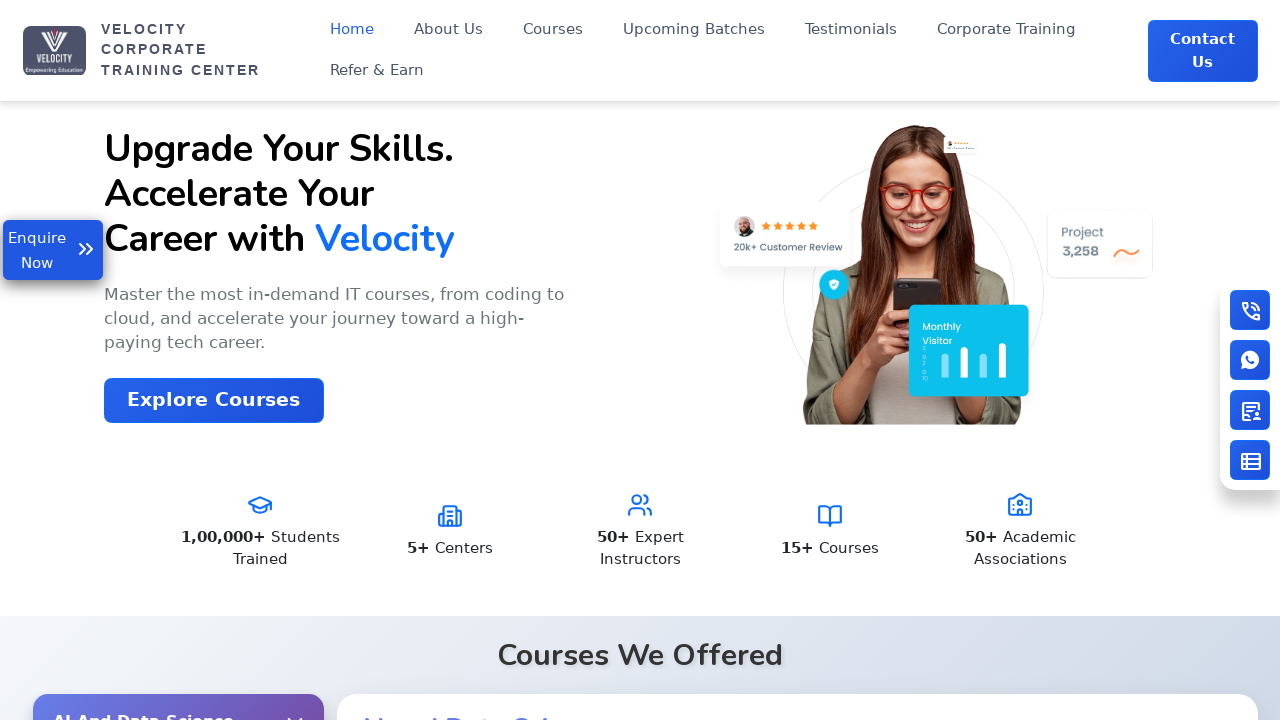

Waited for page DOM content to load
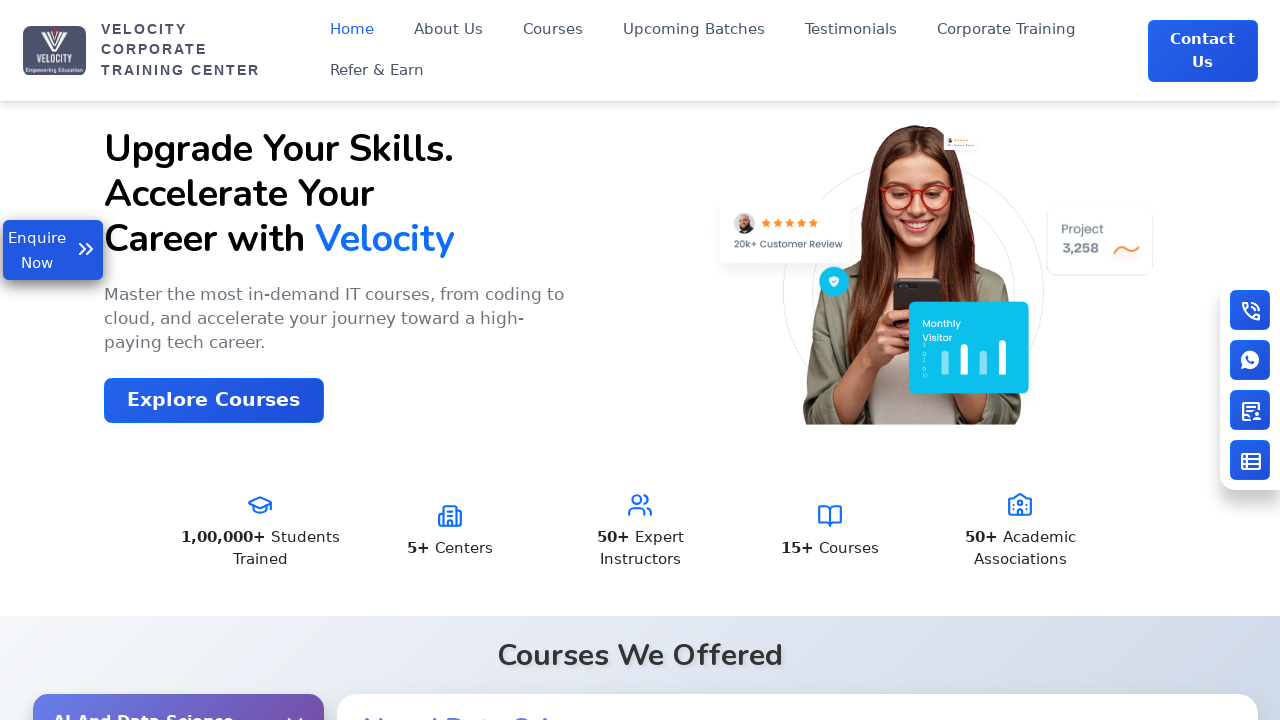

Retrieved page title
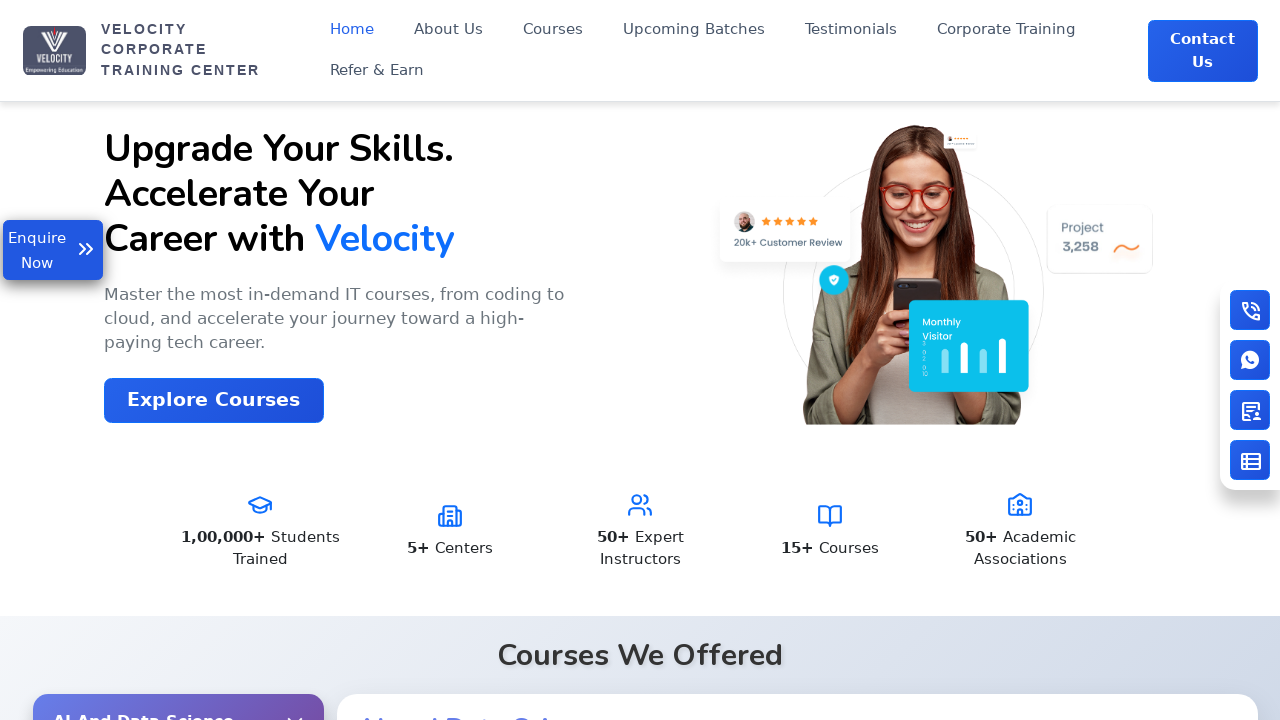

Title verification failed - expected 'Velocity | Best Software Training Center' but got 'Velocity | India's No.1 Top IT Training Institute'
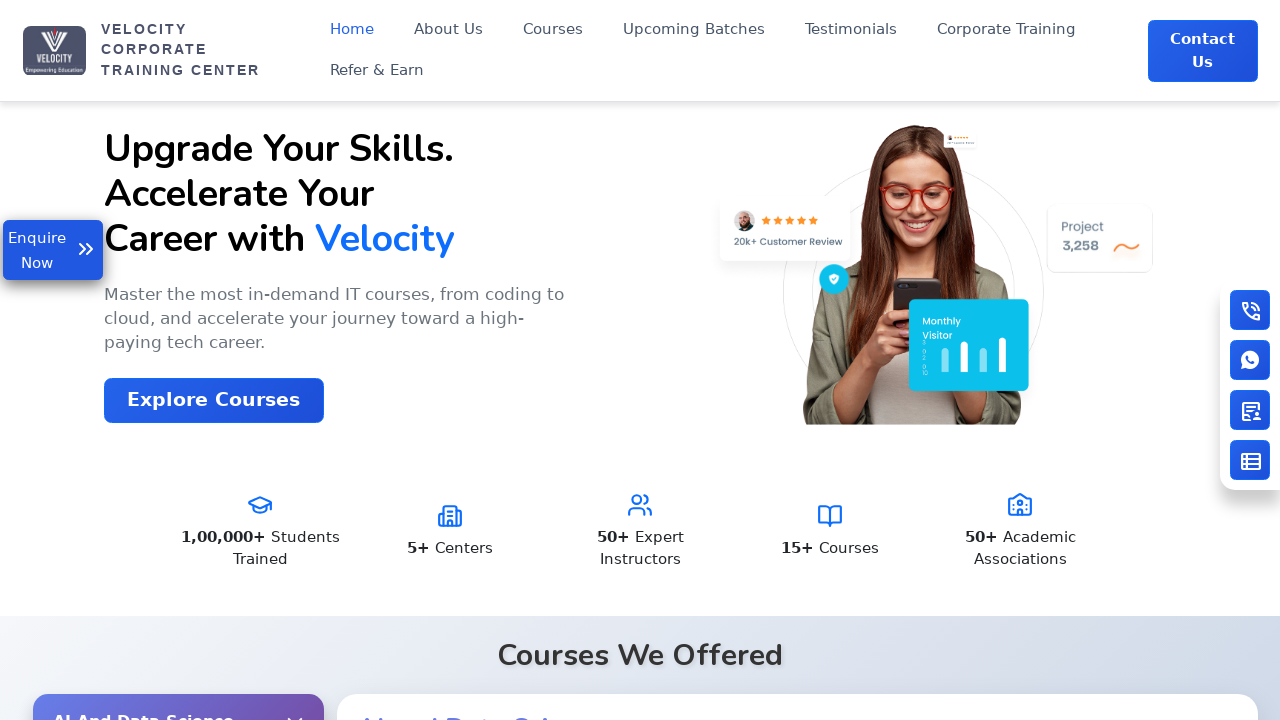

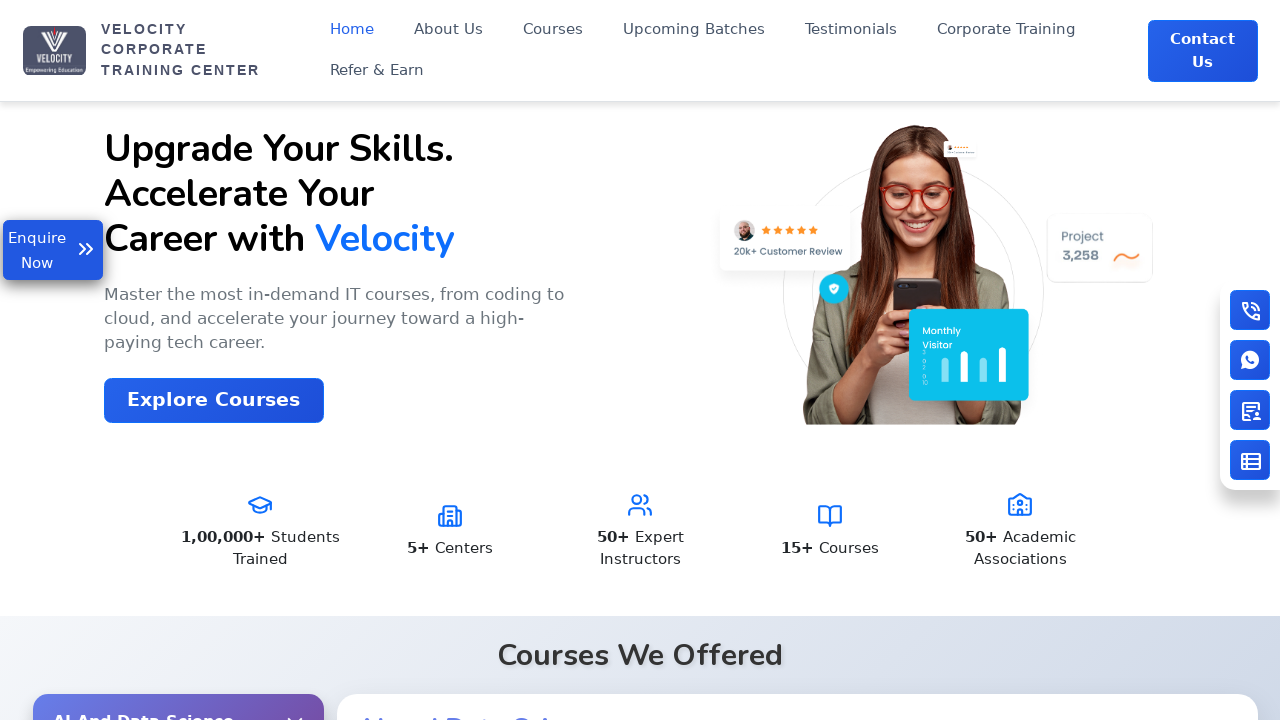